Tests the Add/Remove Elements functionality by navigating to the page, clicking "Add Element" button twice to create two delete buttons, then verifying the count and removing one element.

Starting URL: http://the-internet.herokuapp.com/

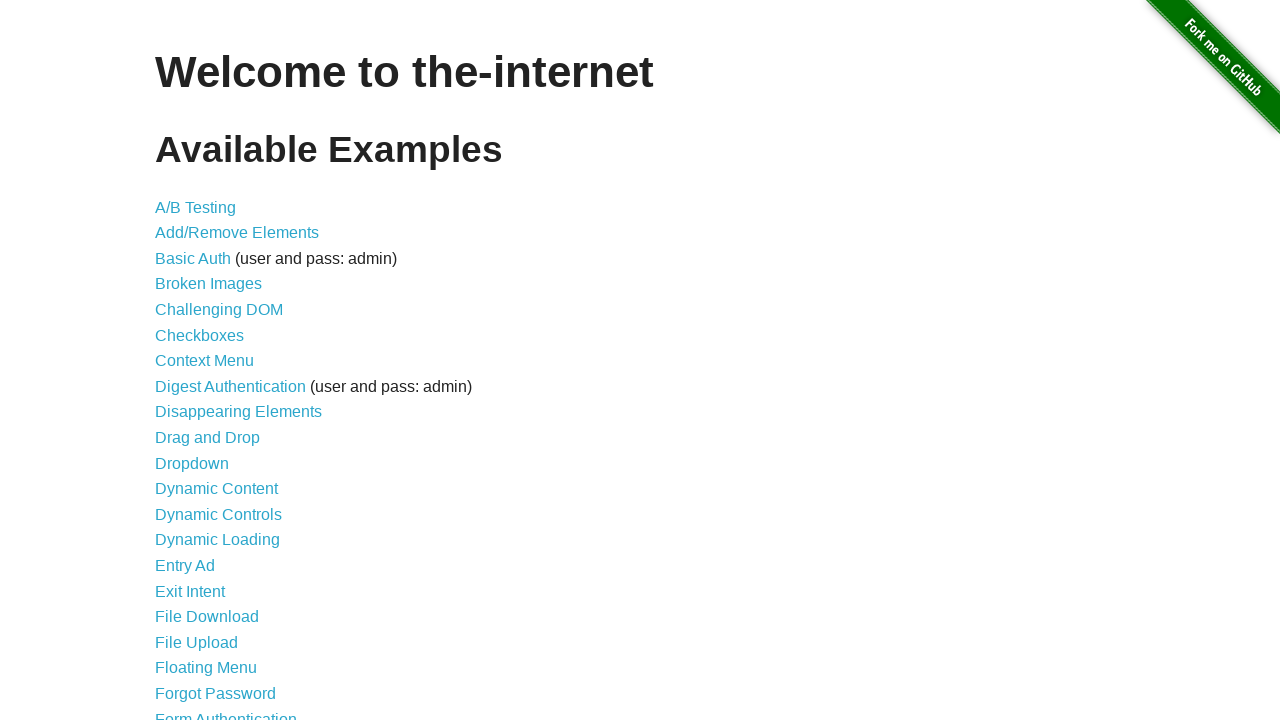

Clicked 'Add/Remove Elements' link at (237, 233) on text=Add/Remove Elements
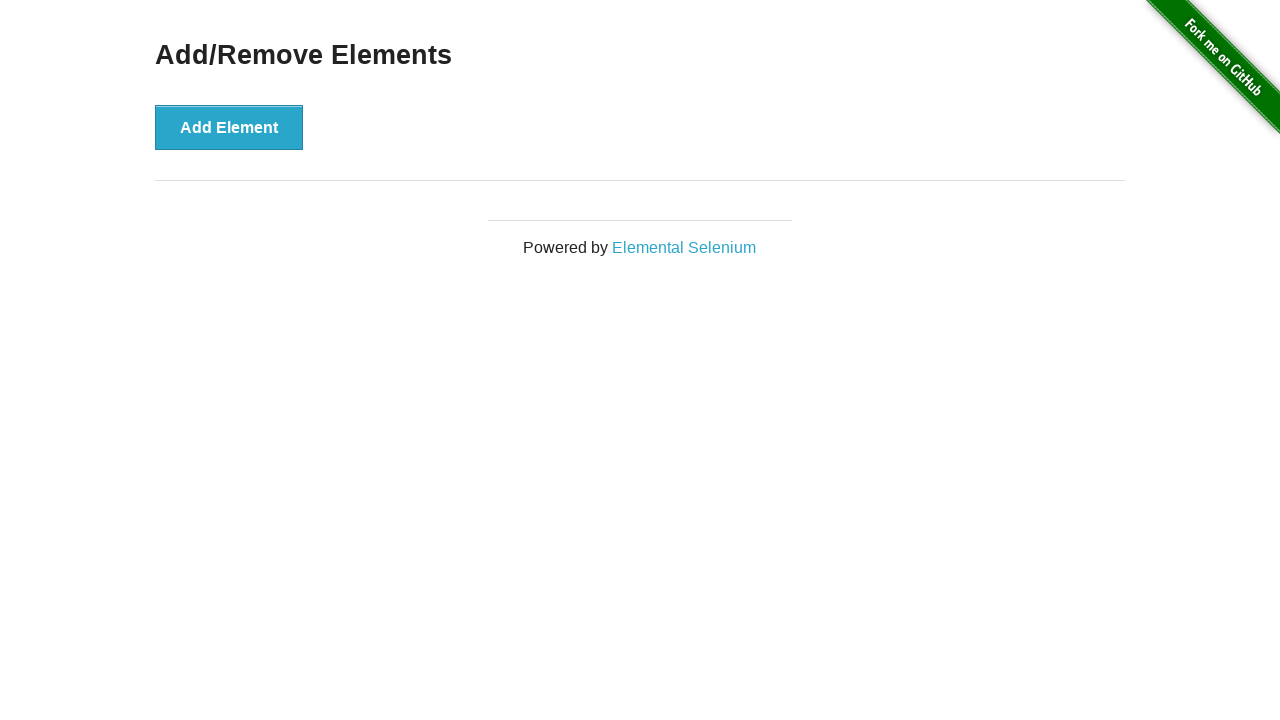

Navigated to Add/Remove Elements page
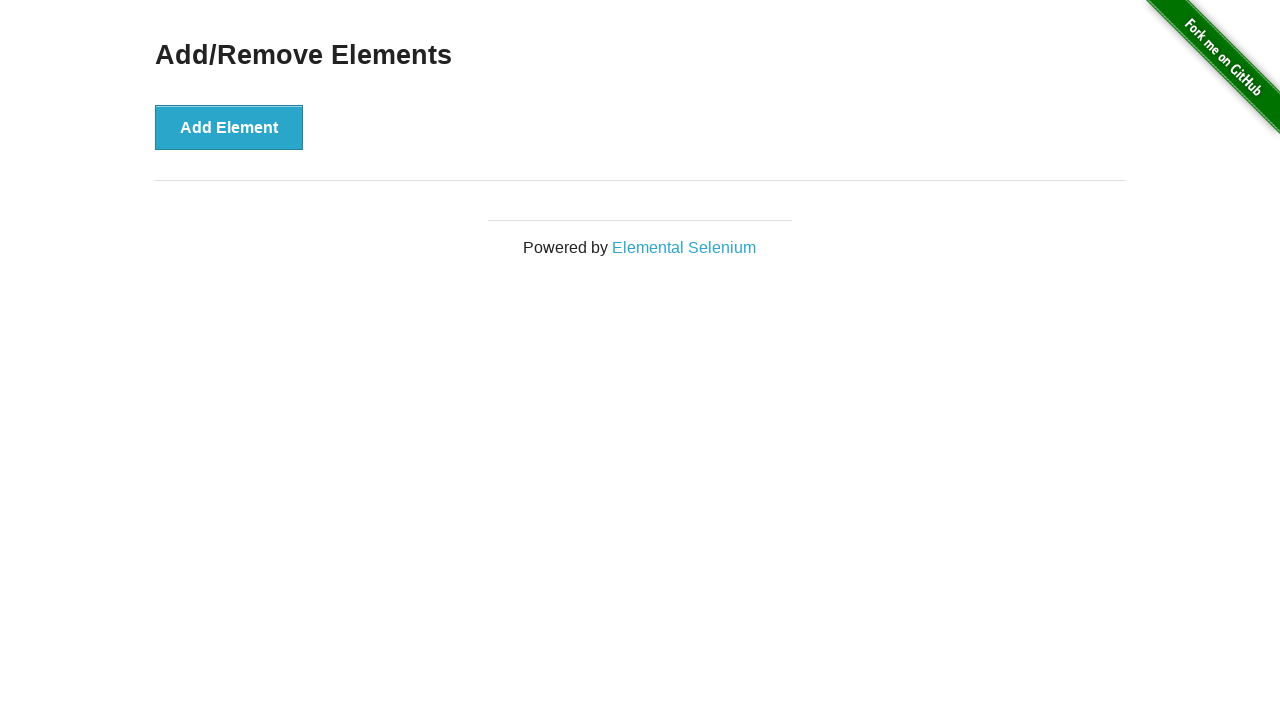

Clicked 'Add Element' button - first time at (229, 127) on xpath=//button[text()='Add Element']
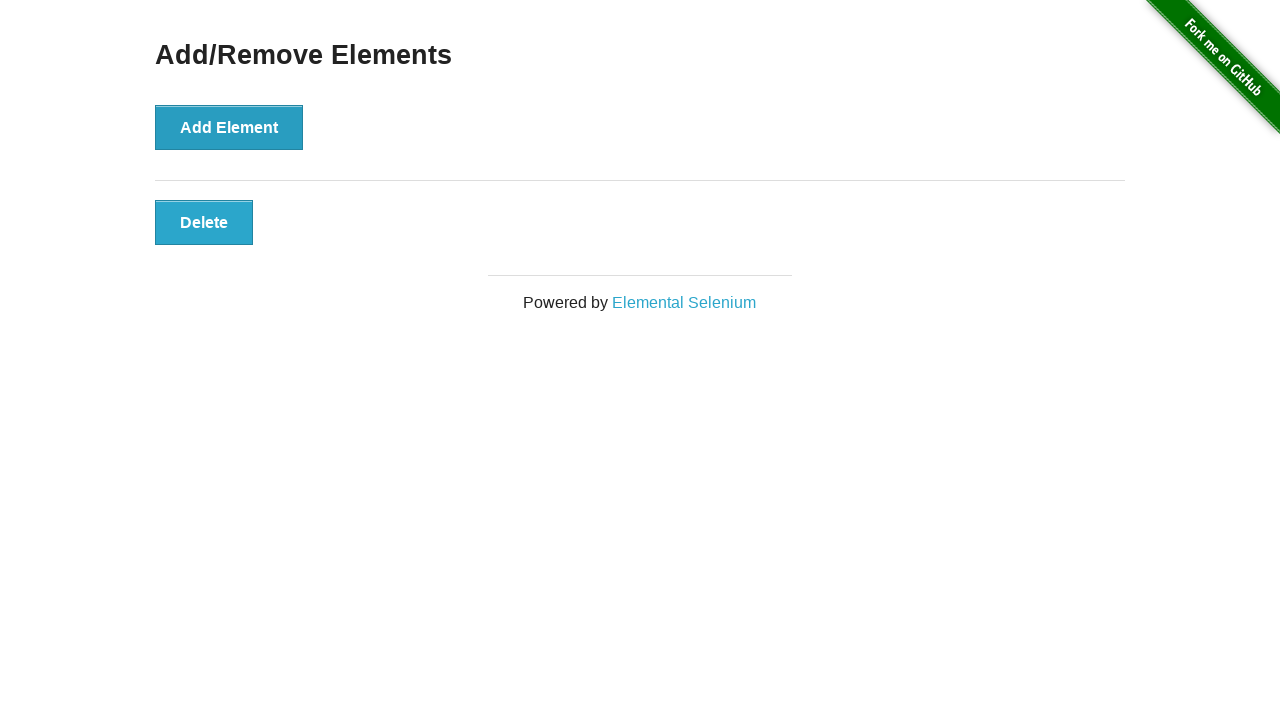

Clicked 'Add Element' button - second time at (229, 127) on xpath=//button[text()='Add Element']
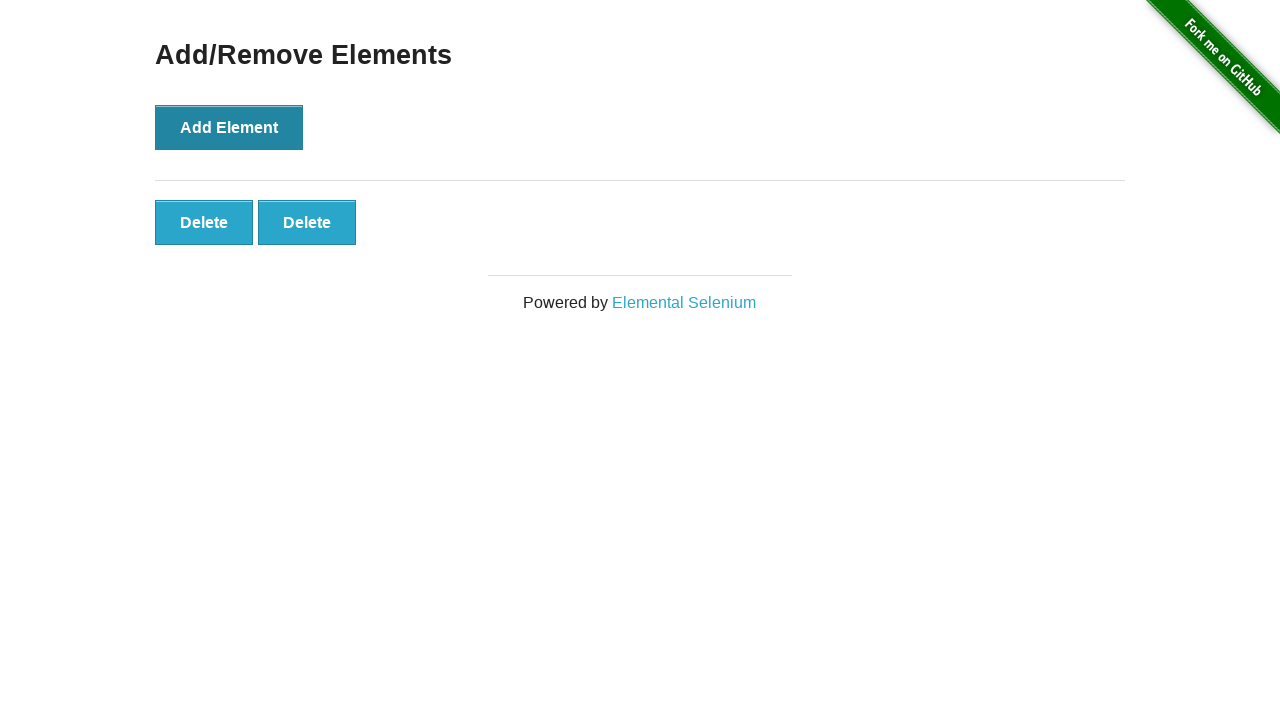

Delete buttons appeared
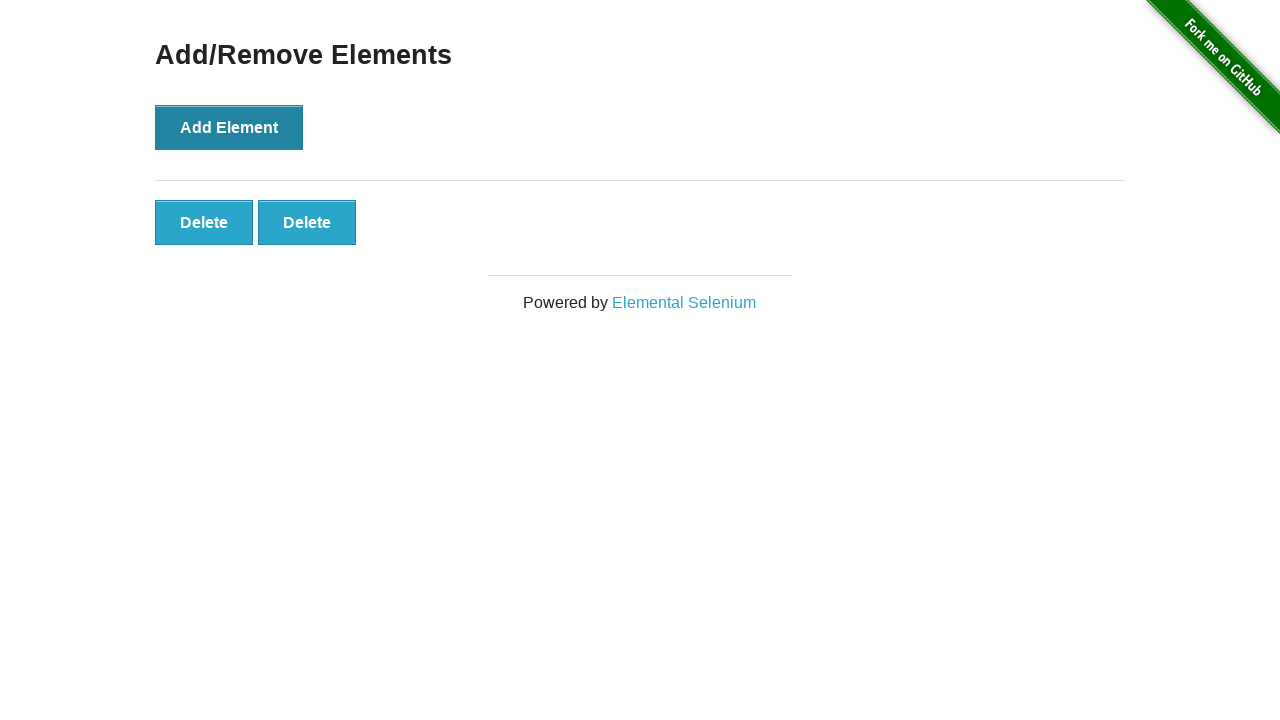

Located all Delete buttons
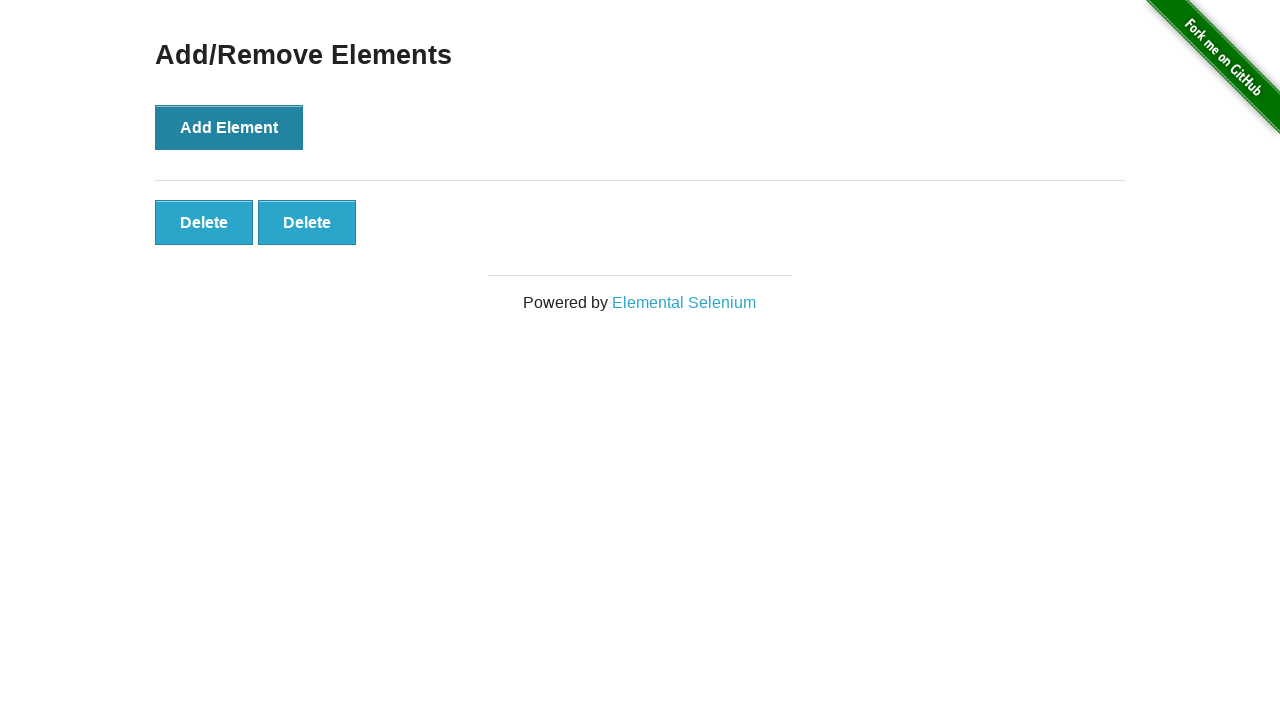

Verified that 2 Delete buttons are present
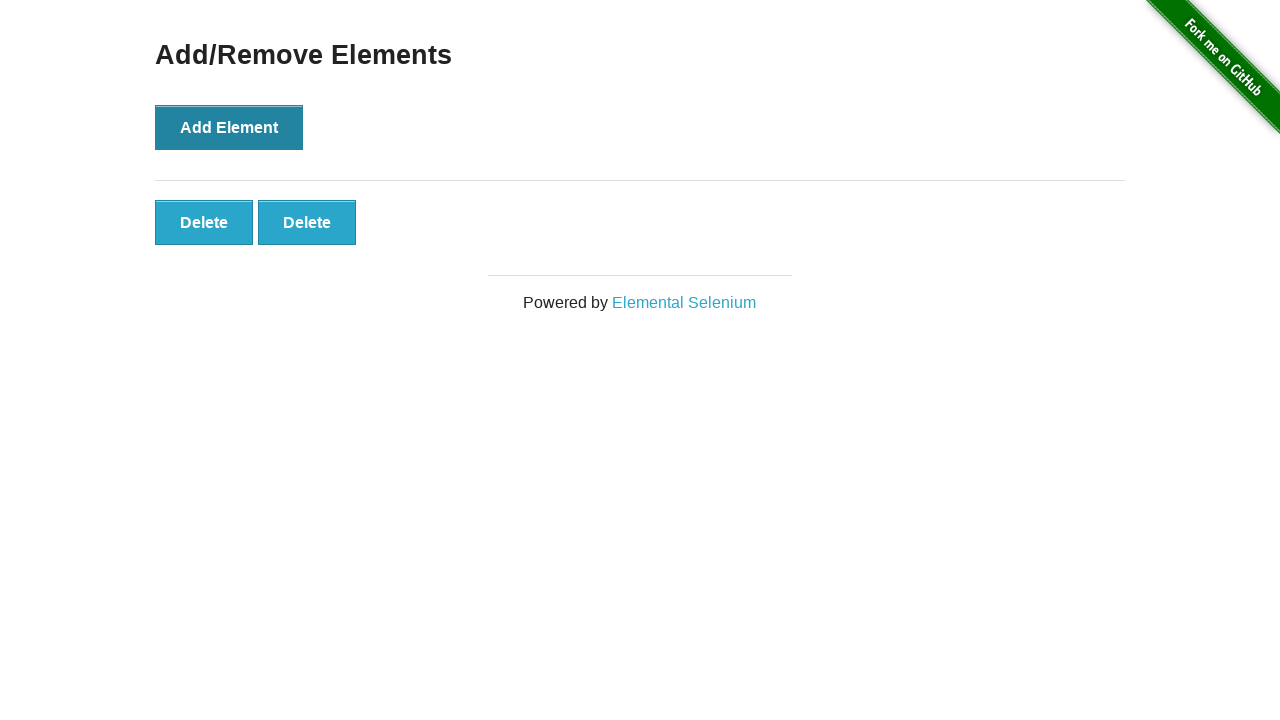

Clicked first Delete button to remove one element at (204, 222) on xpath=//button[text()='Delete']
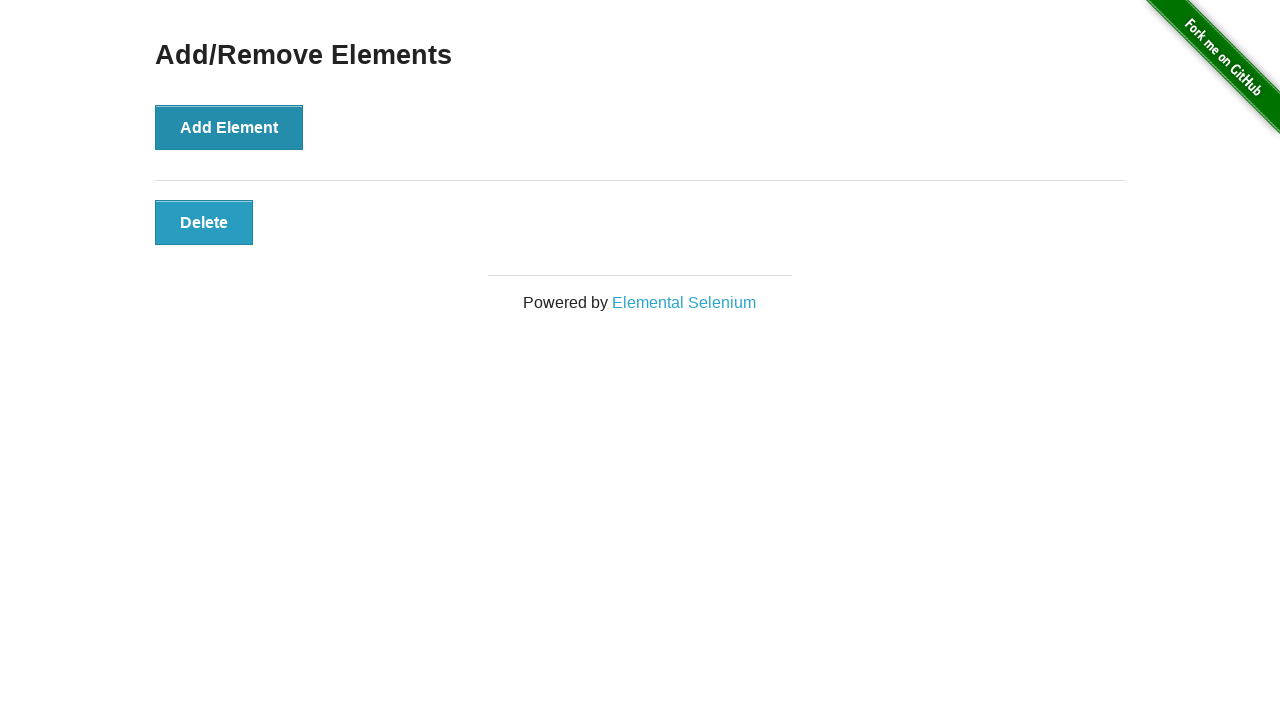

Located remaining Delete buttons
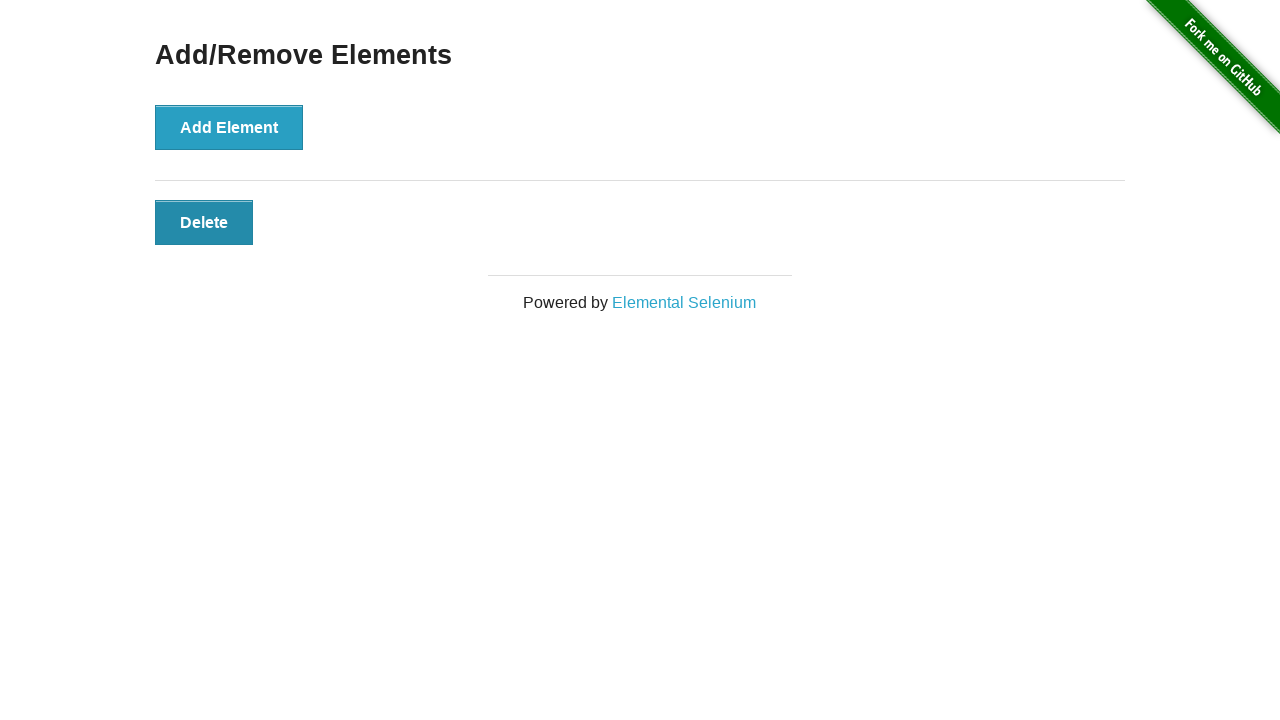

Verified that only 1 Delete button remains
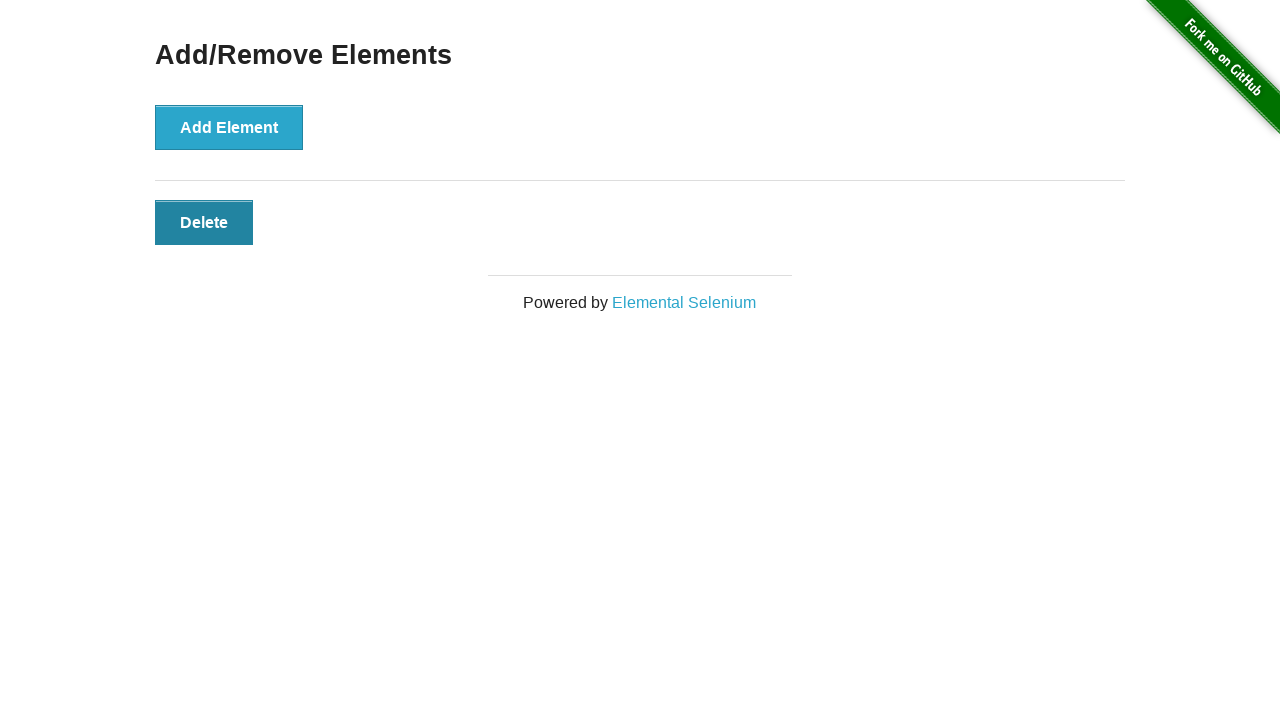

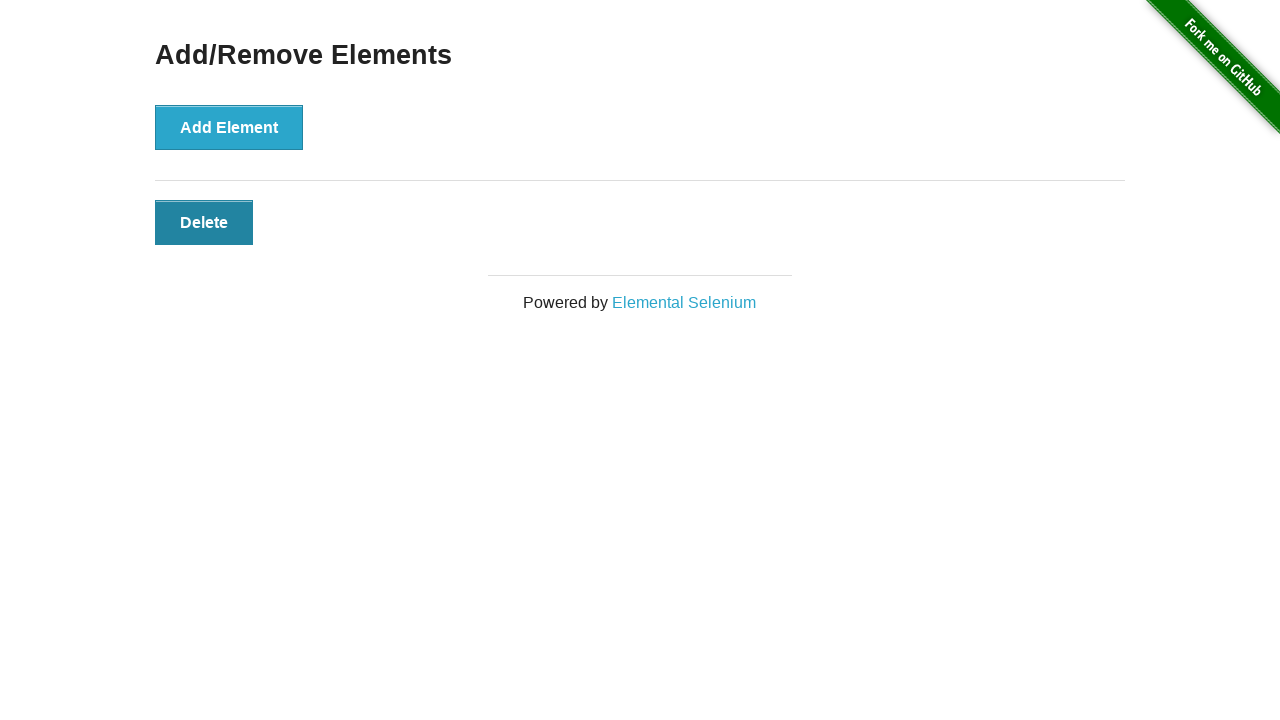